Tests contact form submission on an LMS website by filling out name, email, subject, and message fields and then submitting the form

Starting URL: https://alchemy.hguy.co/lms

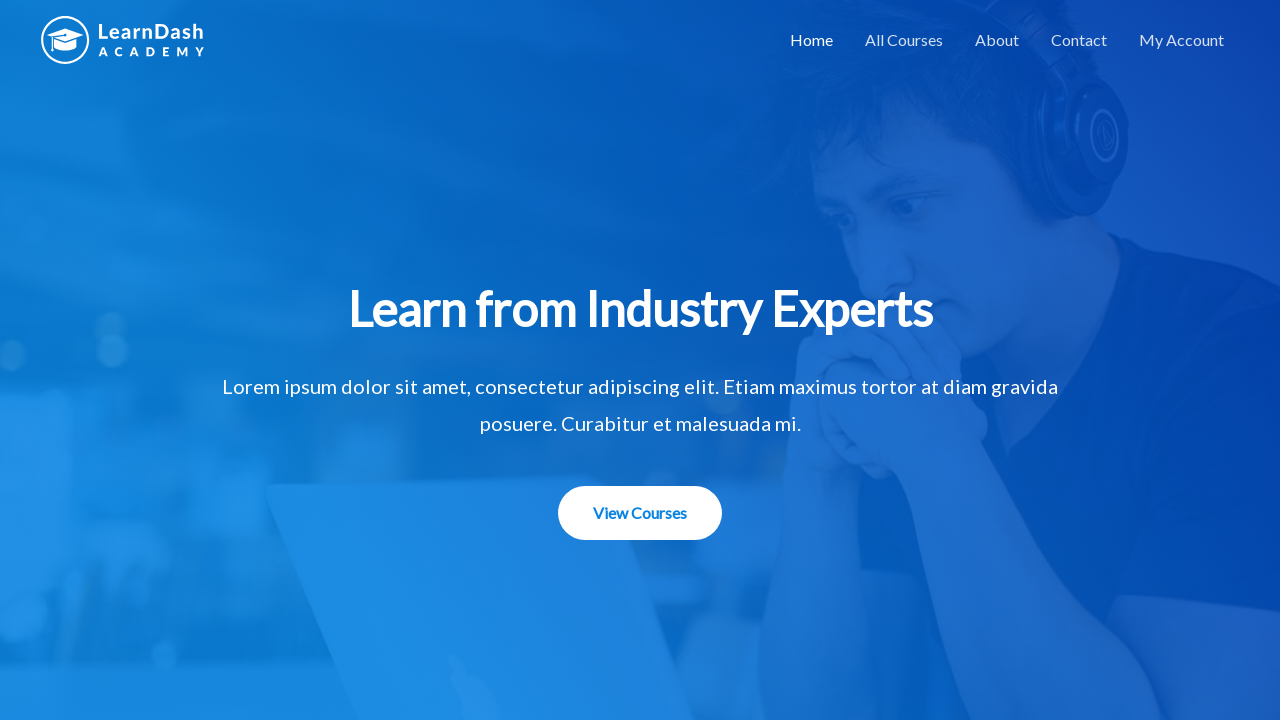

Clicked on contact menu item at (1079, 40) on #menu-item-1506
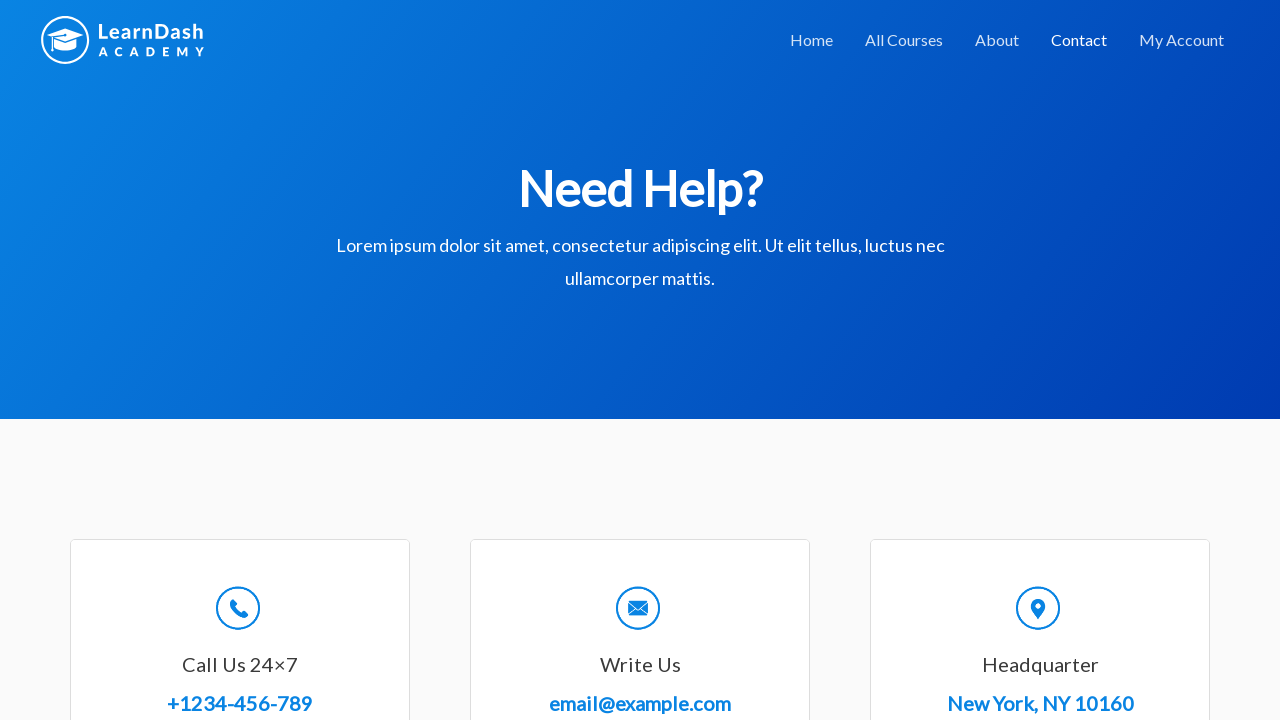

Filled in name field with 'Durga Kundu' on #wpforms-8-field_0
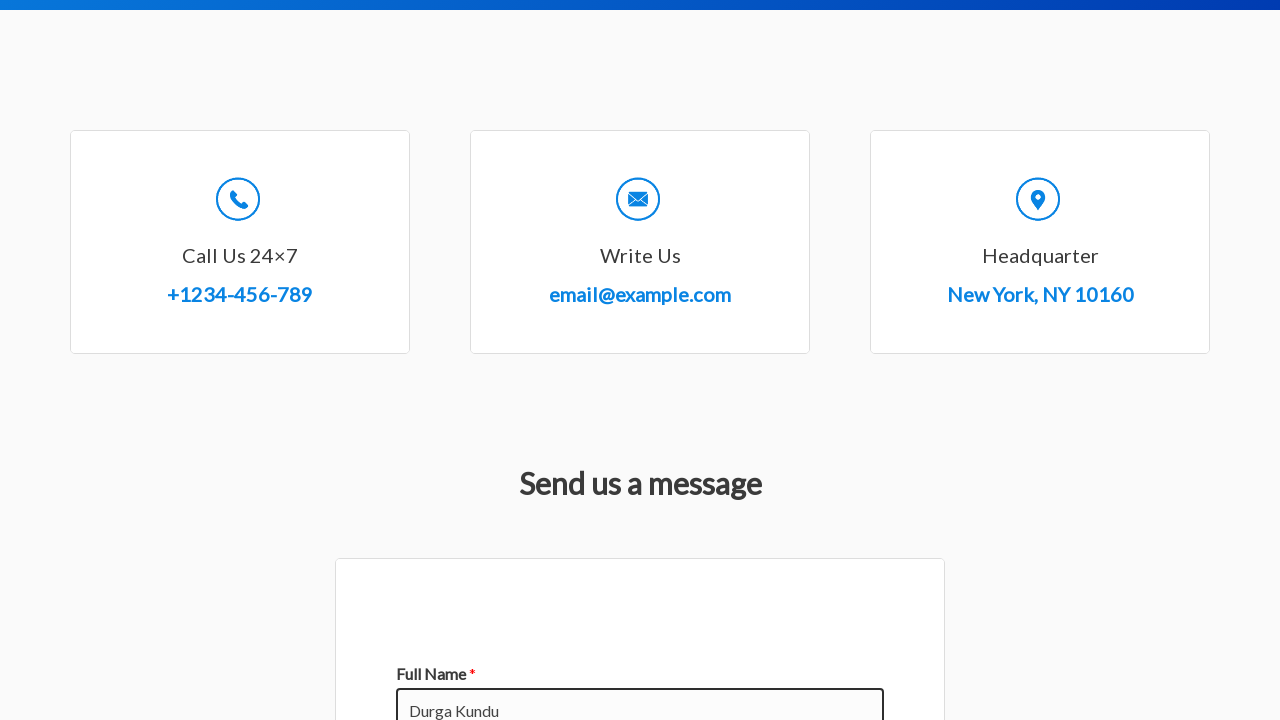

Filled in email field with 'DurgaKundu123@gmail.com' on #wpforms-8-field_1
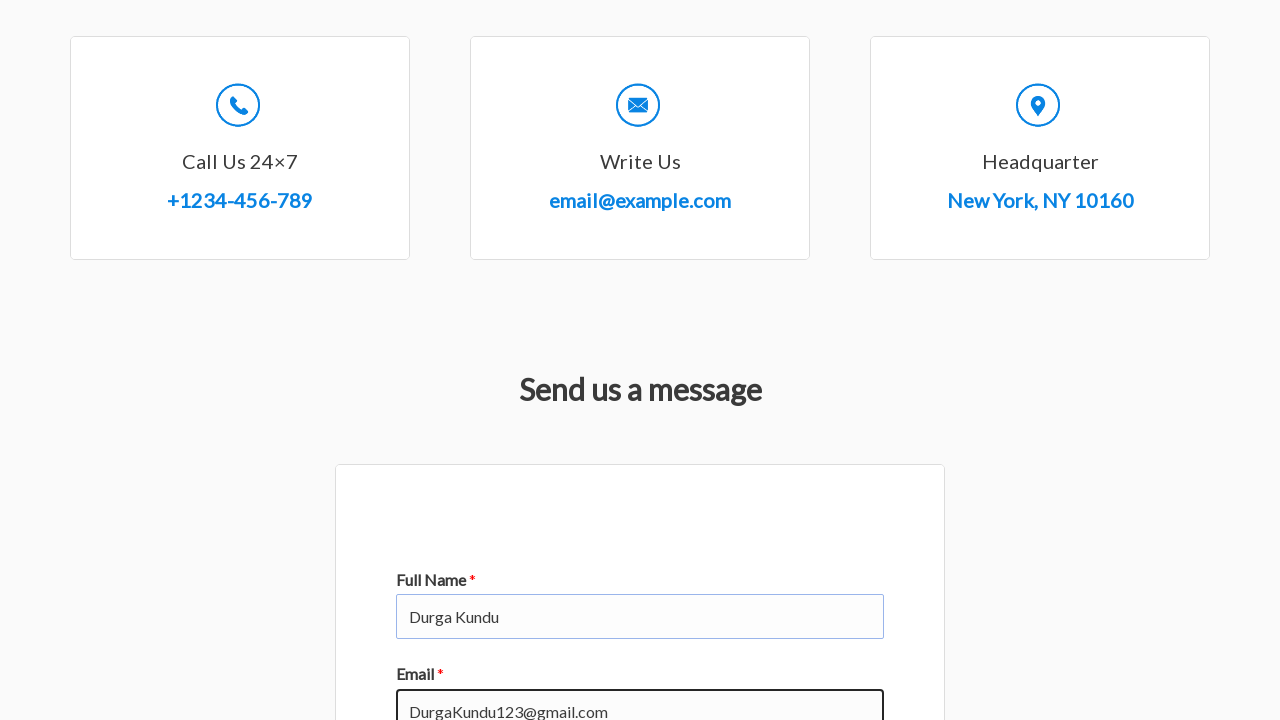

Filled in subject field with 'Durga Kundu Test' on #wpforms-8-field_3
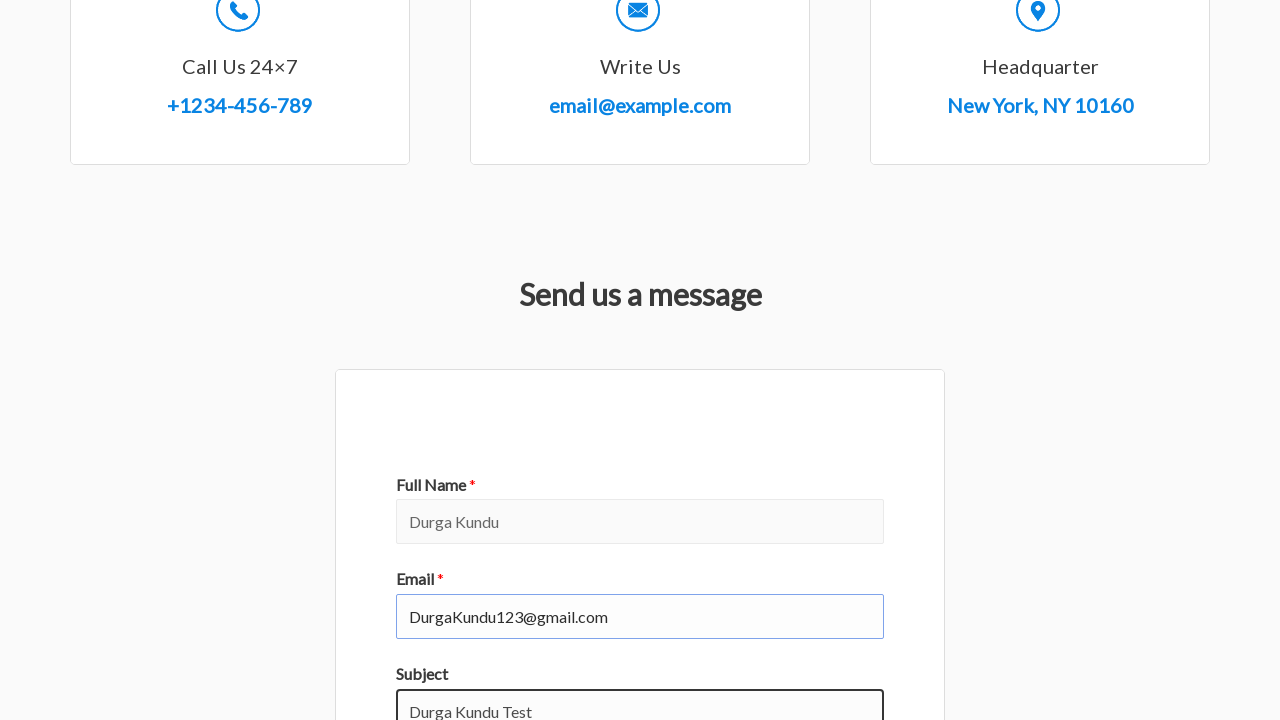

Filled in message field with 'Test automation run for activity 8_Python' on #wpforms-8-field_2
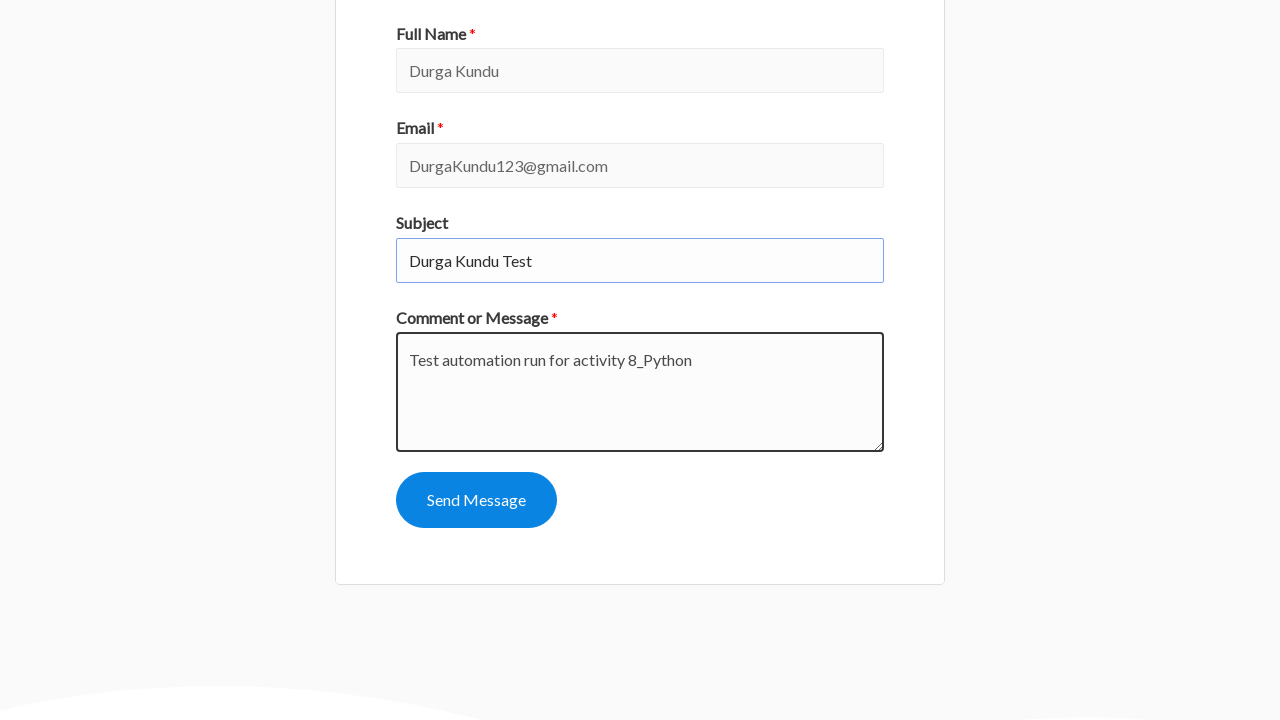

Clicked the submit button to submit the contact form at (476, 500) on #wpforms-submit-8
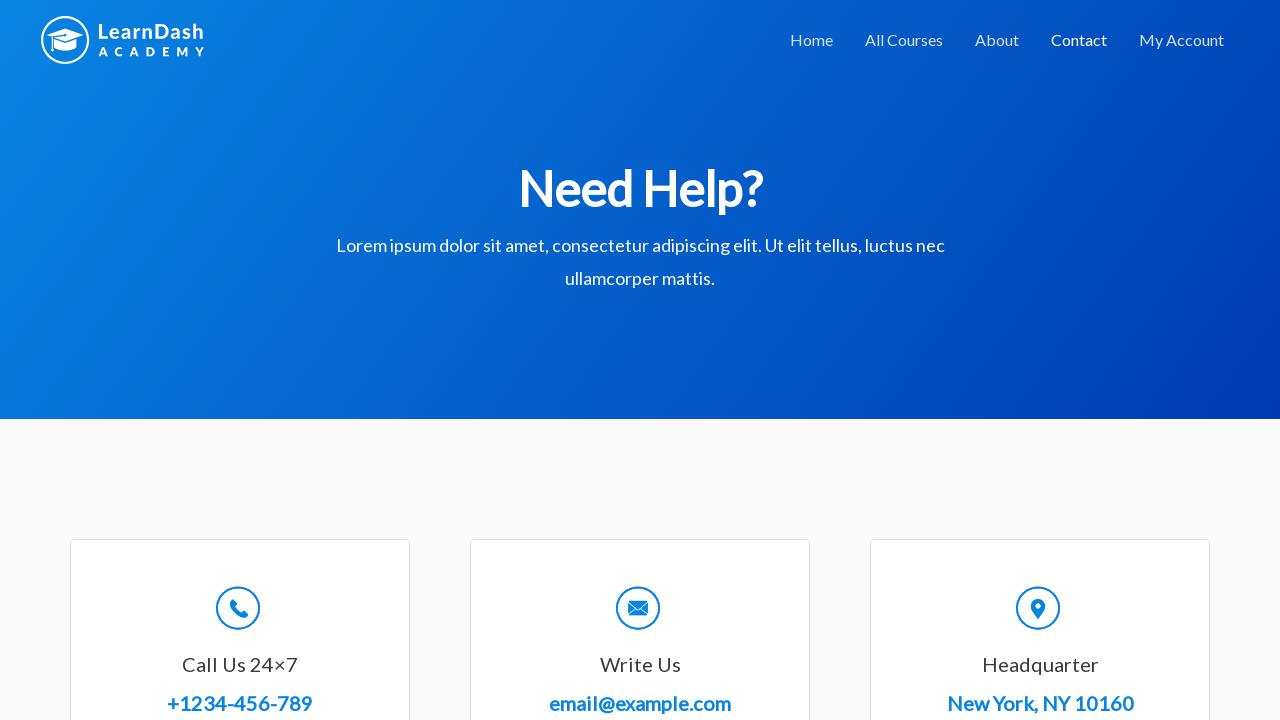

Confirmation message appeared indicating successful form submission
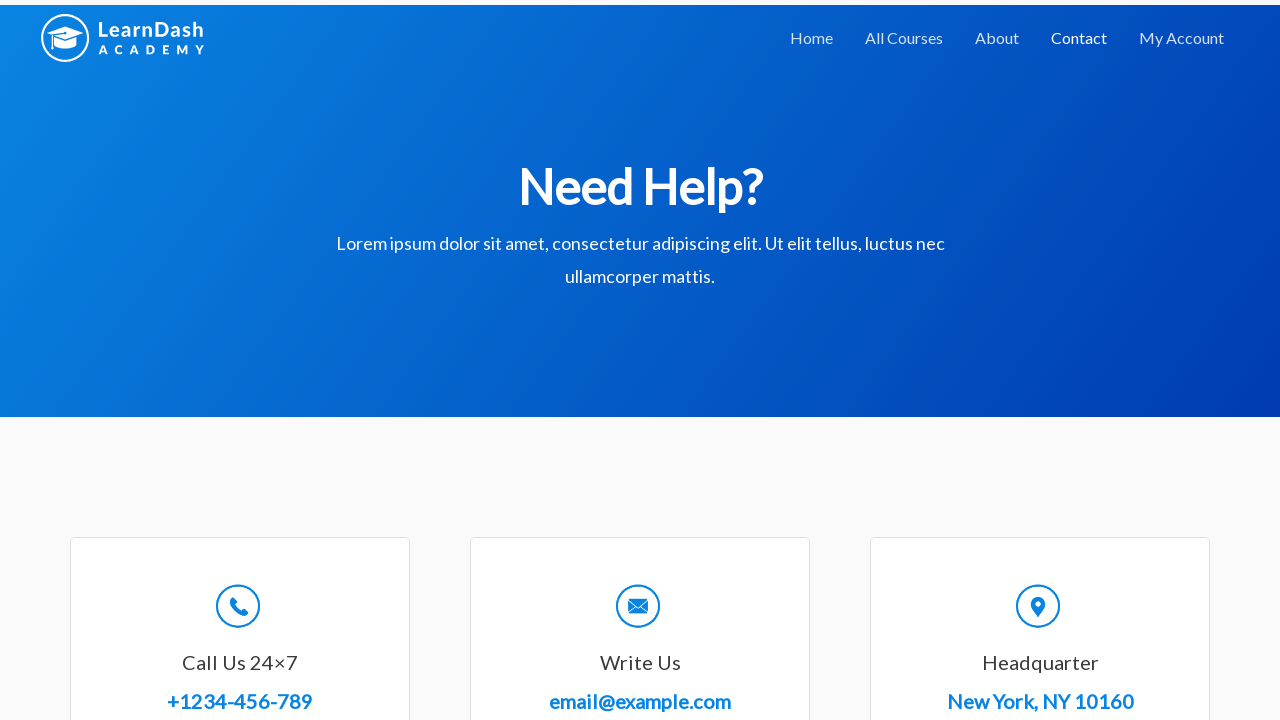

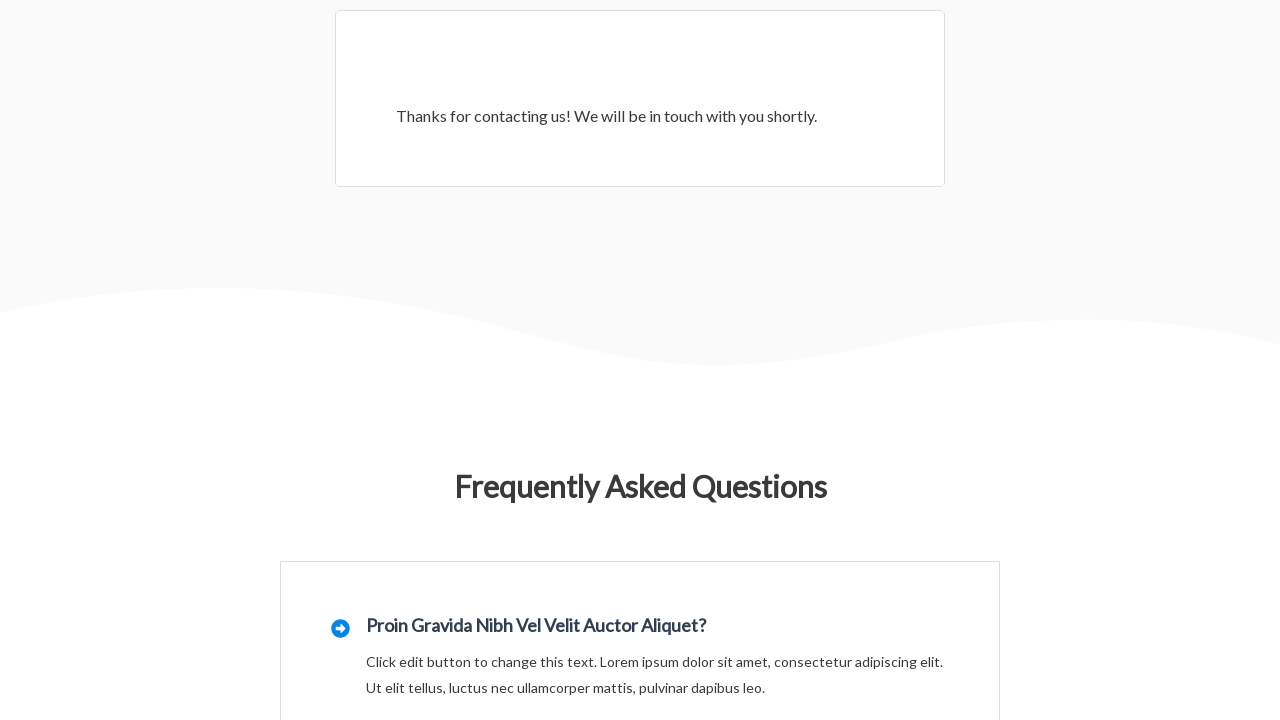